Tests iframe switching functionality by navigating to Oracle Java API documentation, switching to a named frame, and clicking a link within that frame

Starting URL: https://docs.oracle.com/javase/8/docs/api/

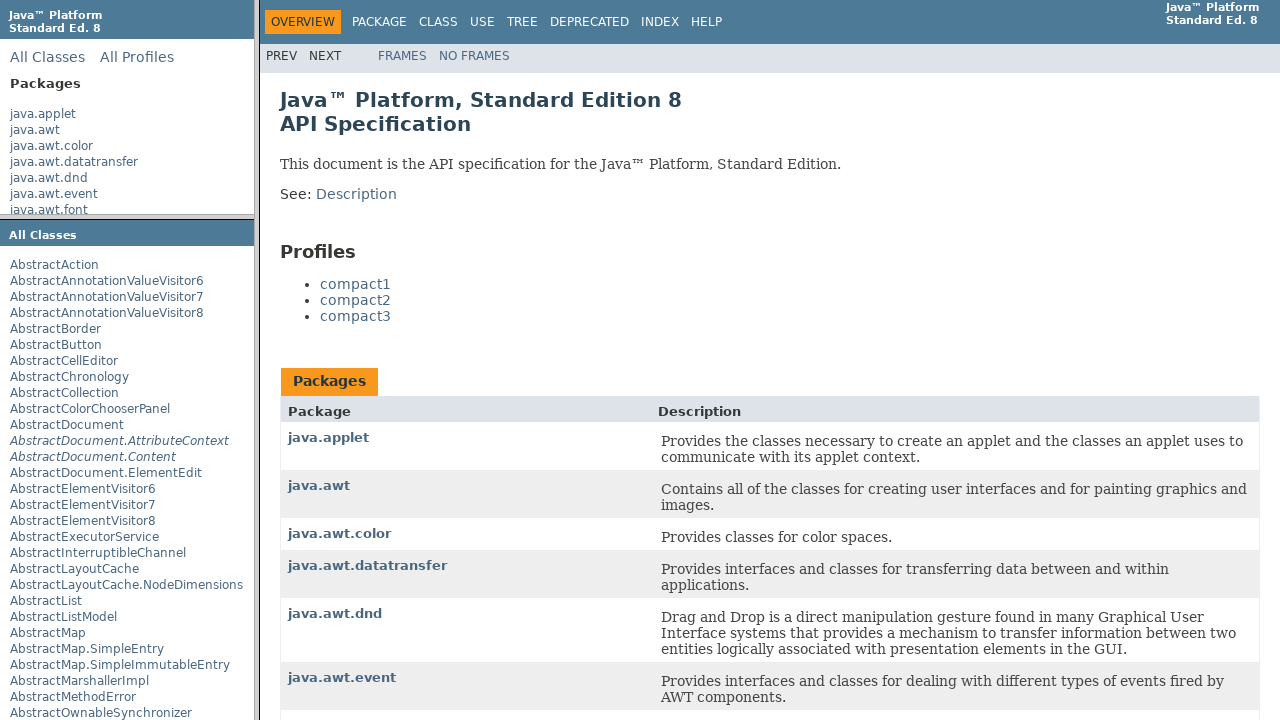

Switched to named frame 'classFrame'
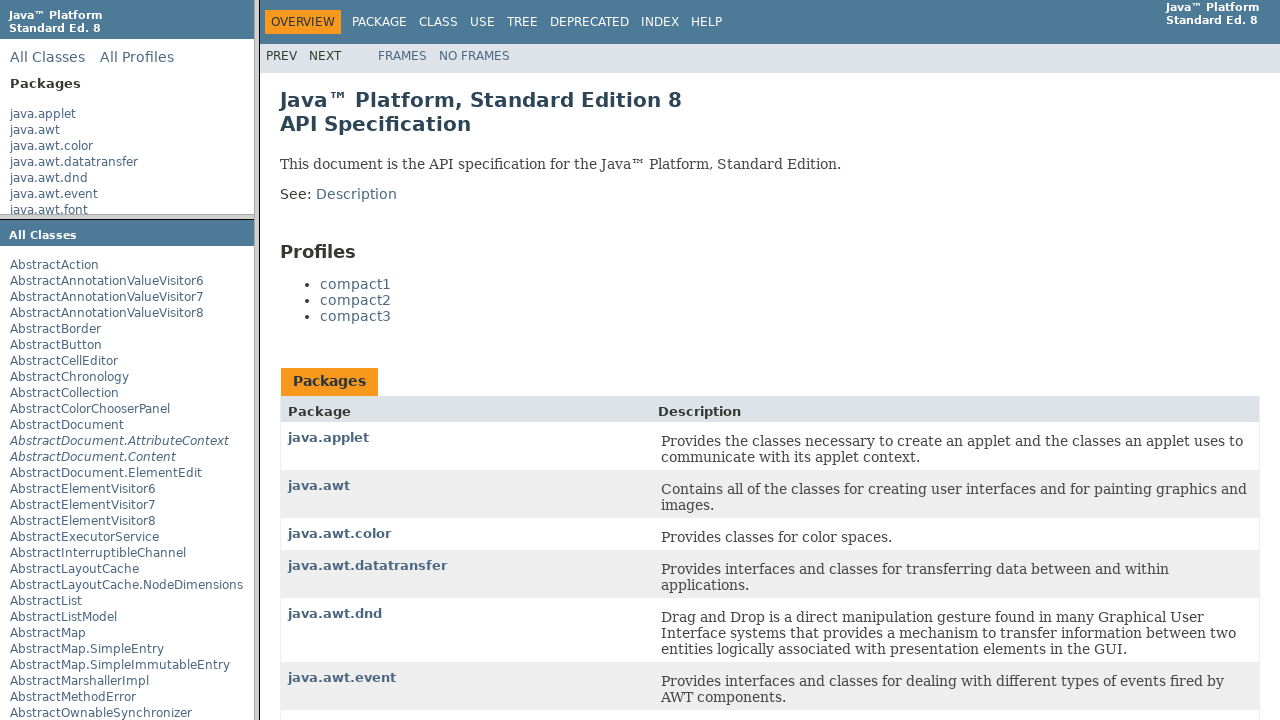

Clicked 'Description' link within the frame at (356, 194) on text=Description
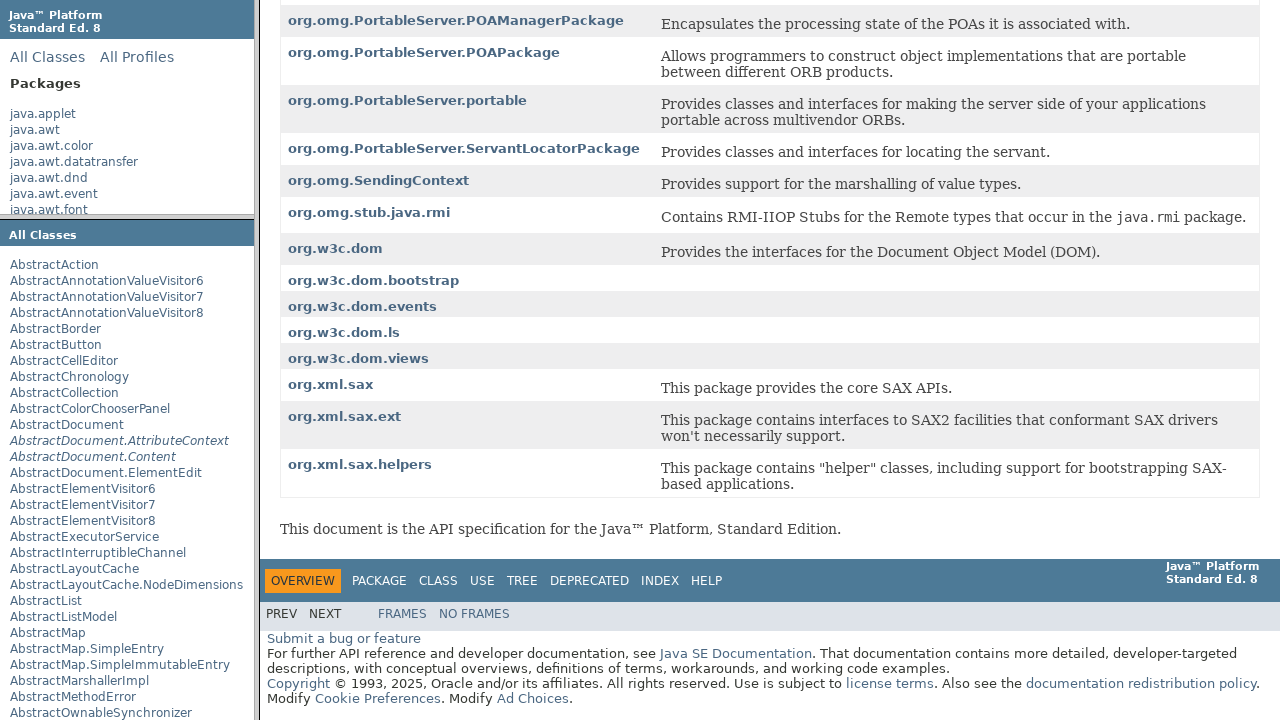

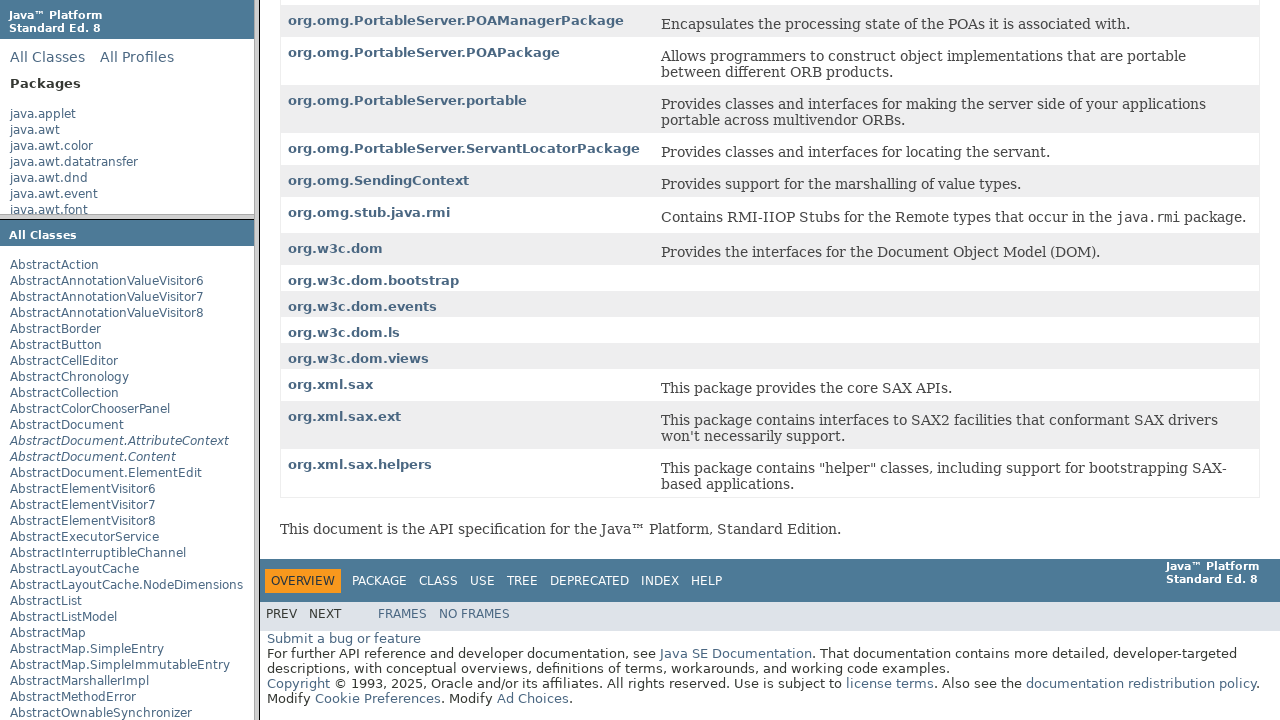